Tests resizing a UI element by dragging its bottom-right corner handle to expand it both horizontally and vertically

Starting URL: http://www.seleniumui.moderntester.pl/resizable.php

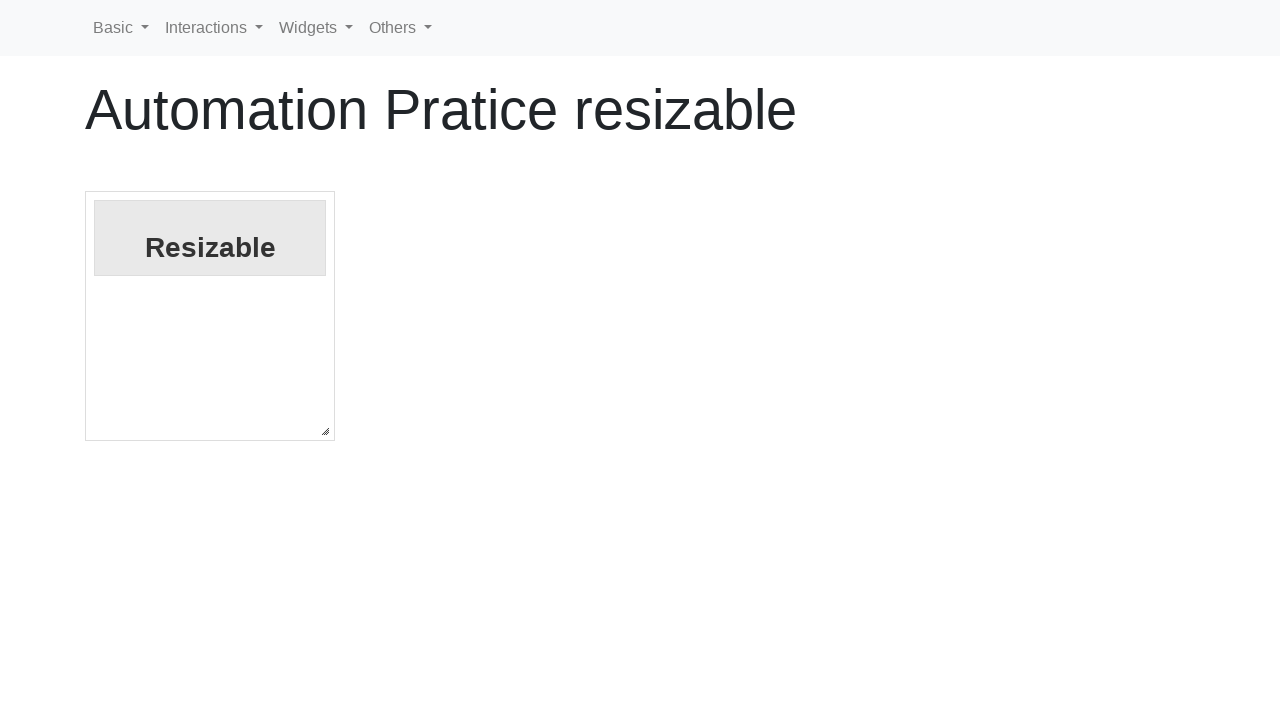

Waited for resizable element to become visible
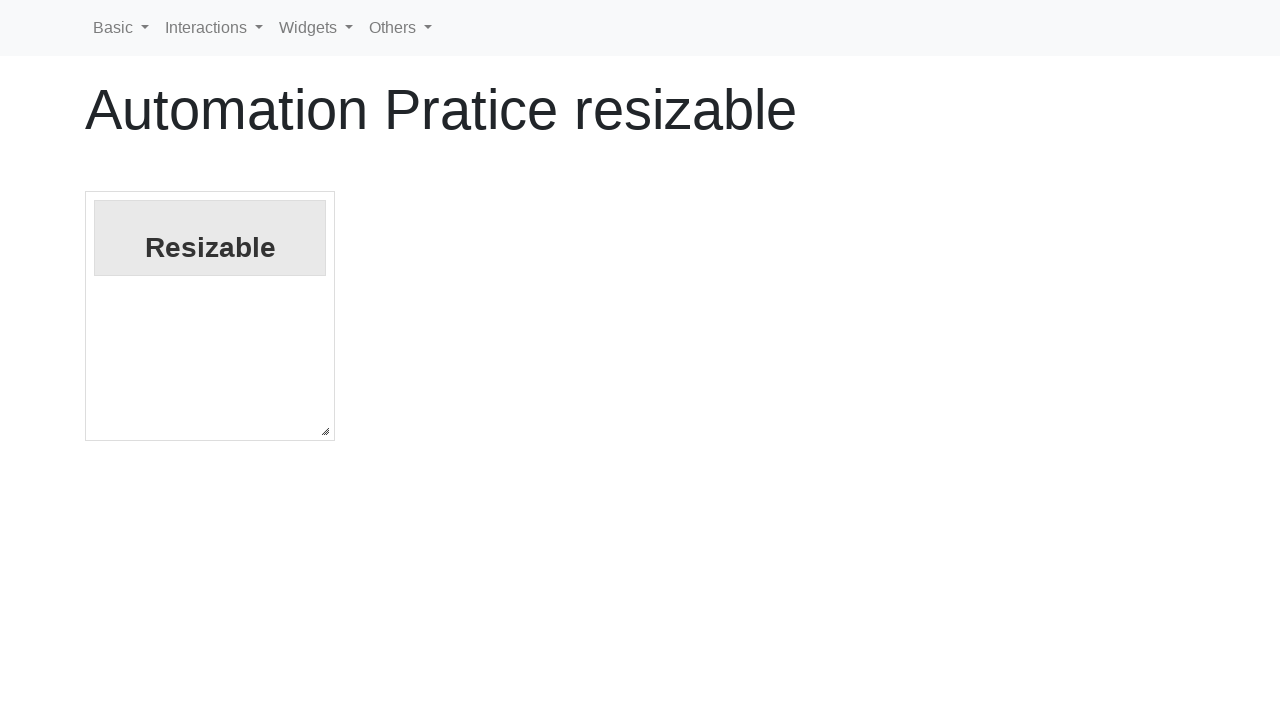

Located the bottom-right corner resize handle
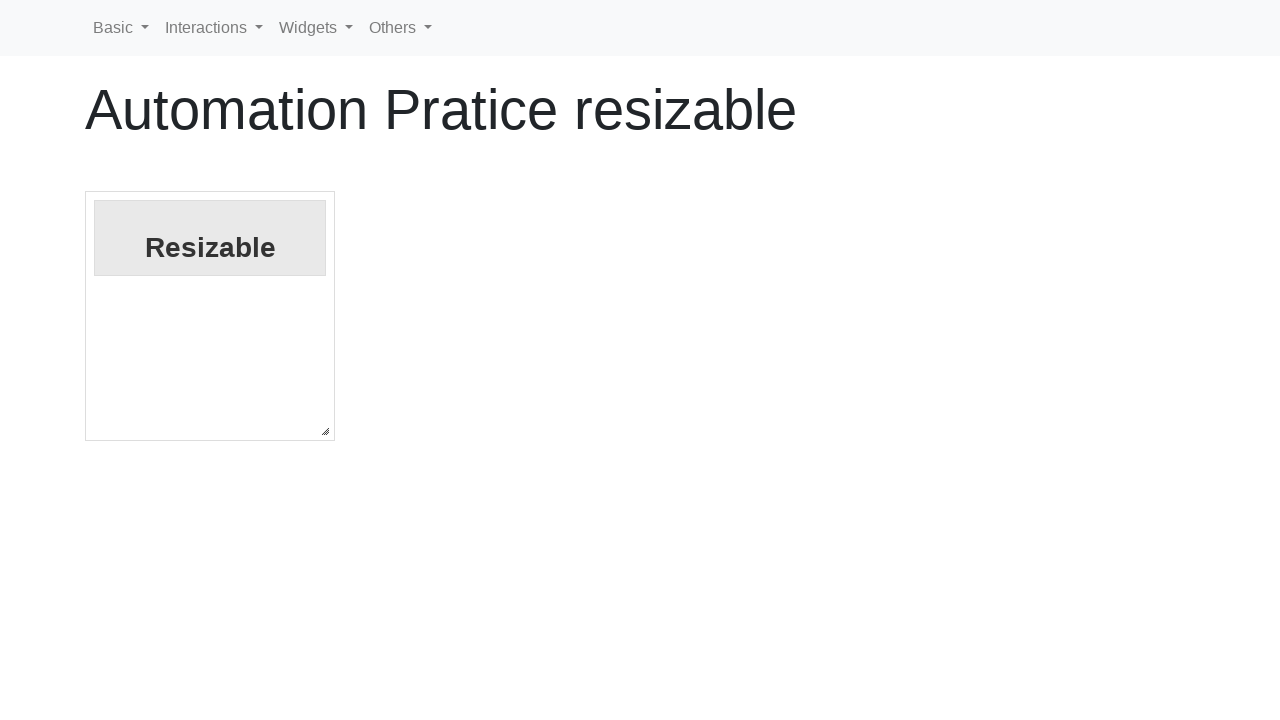

Retrieved bounding box coordinates of the resize handle
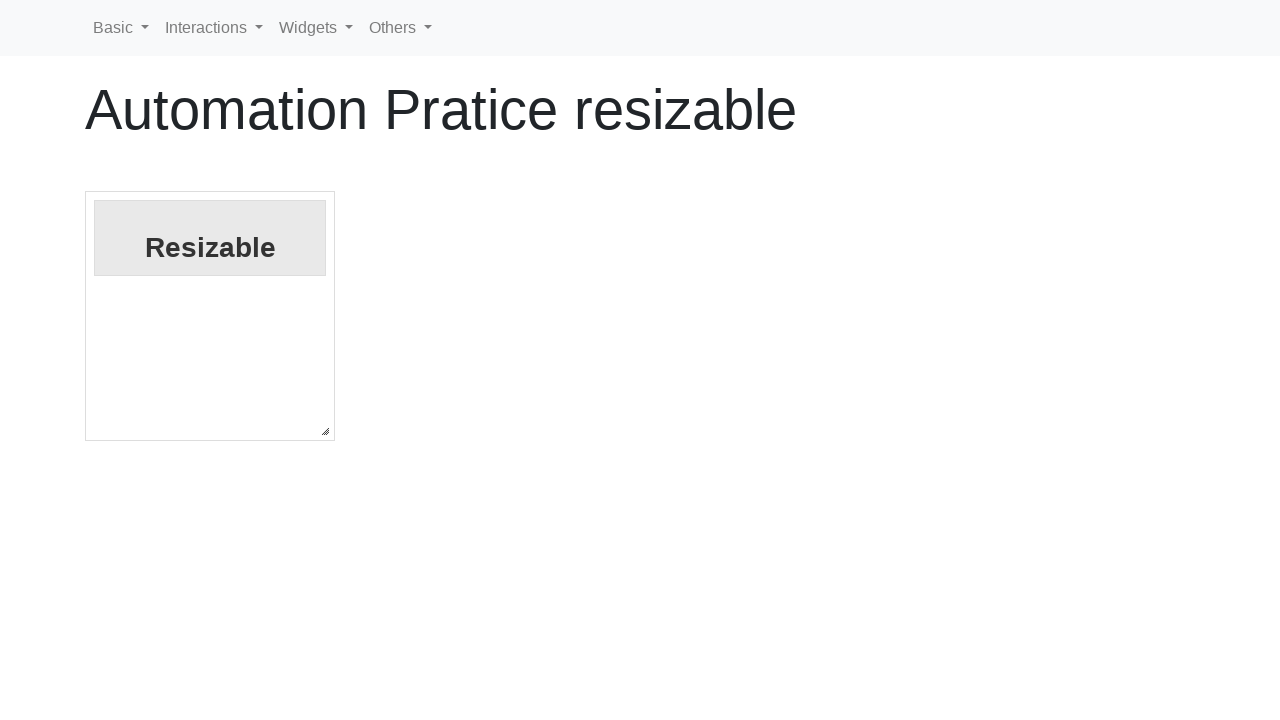

Moved mouse to center of resize handle at (325, 431)
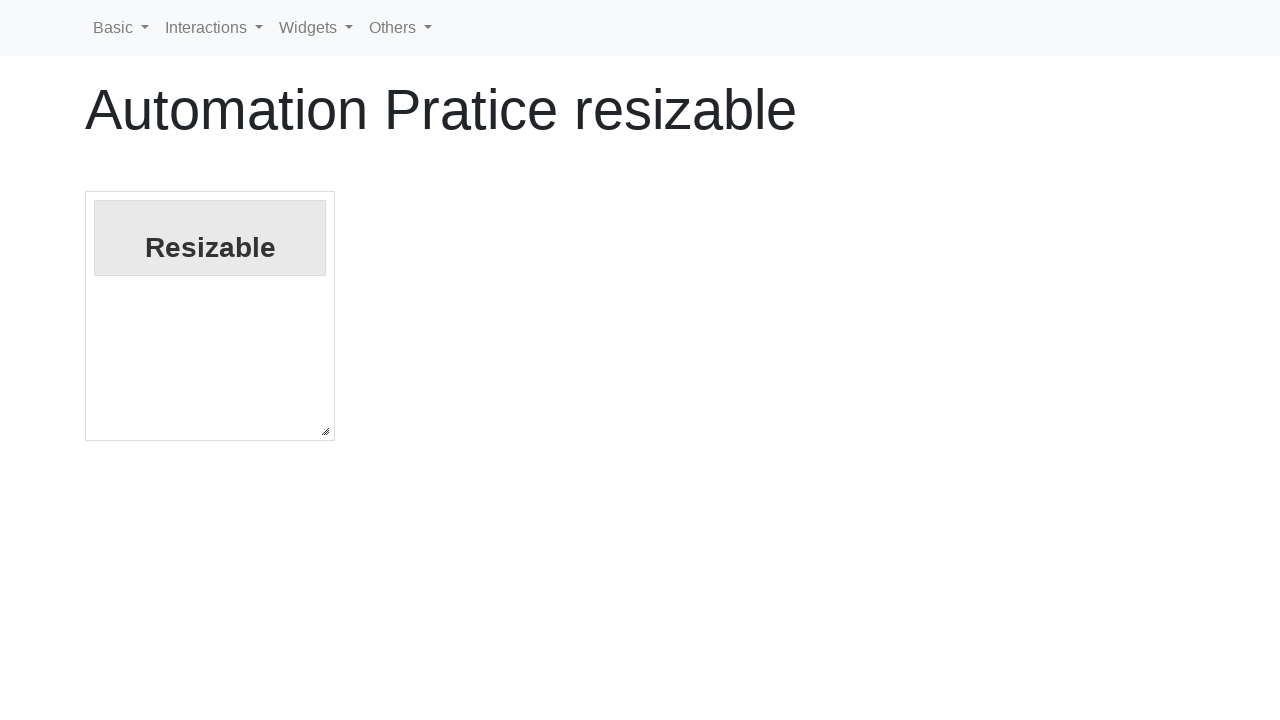

Pressed mouse button down on resize handle at (325, 431)
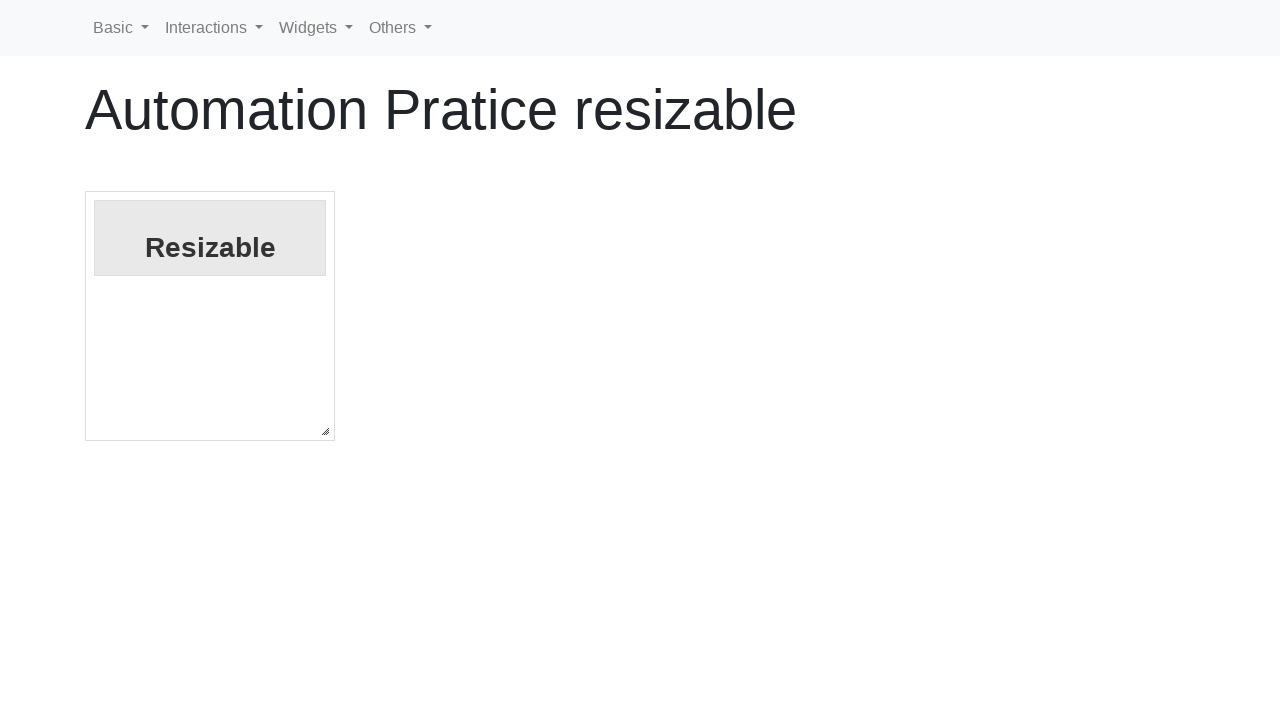

Dragged resize handle 100 pixels right and 100 pixels down at (425, 531)
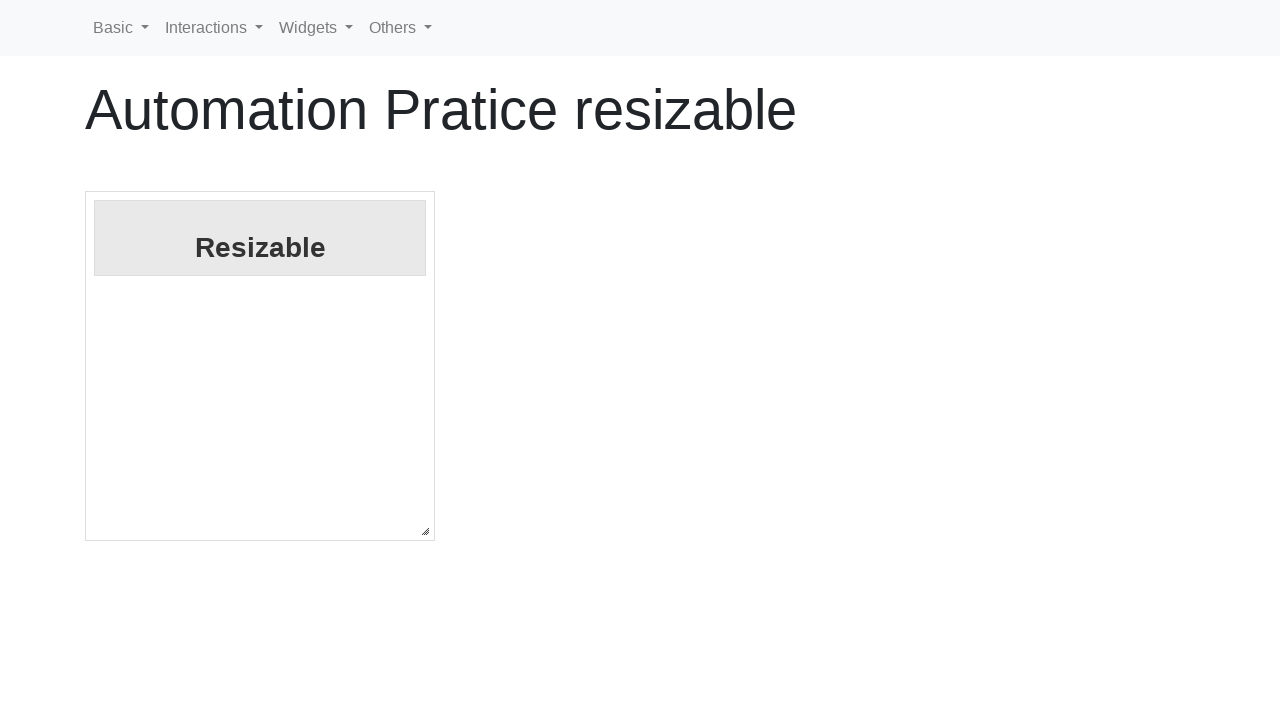

Released mouse button to complete resize operation at (425, 531)
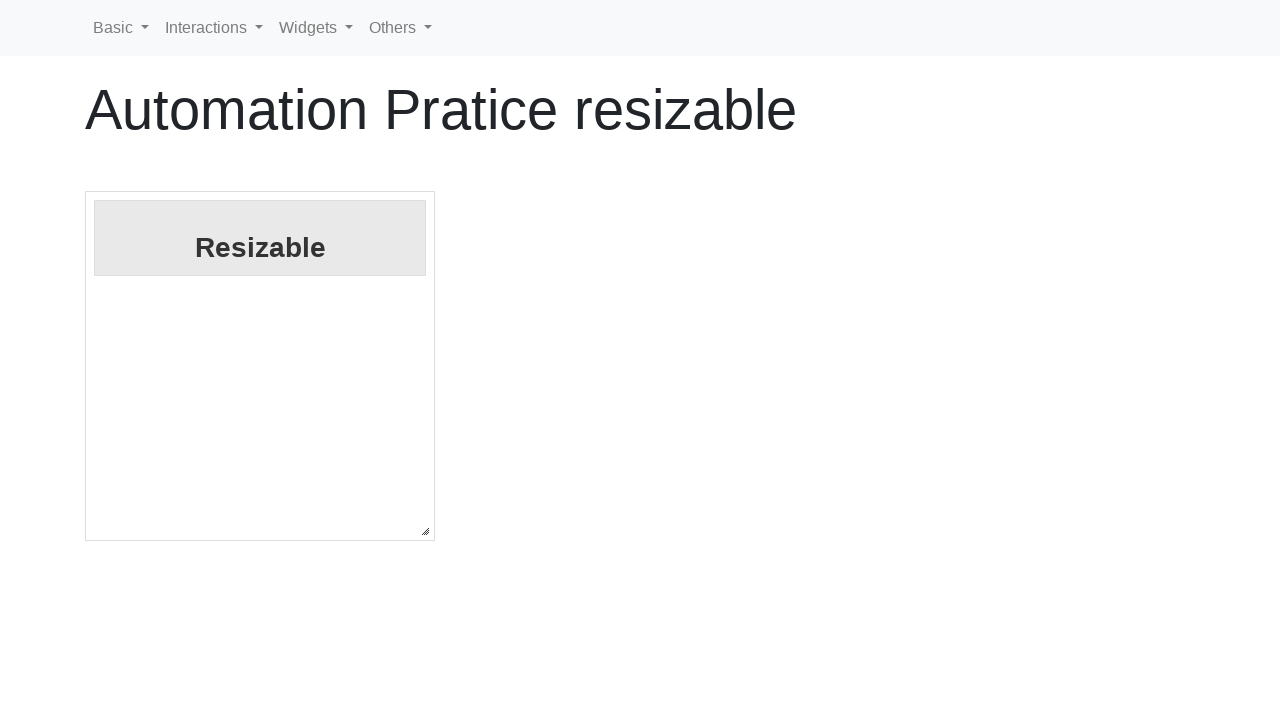

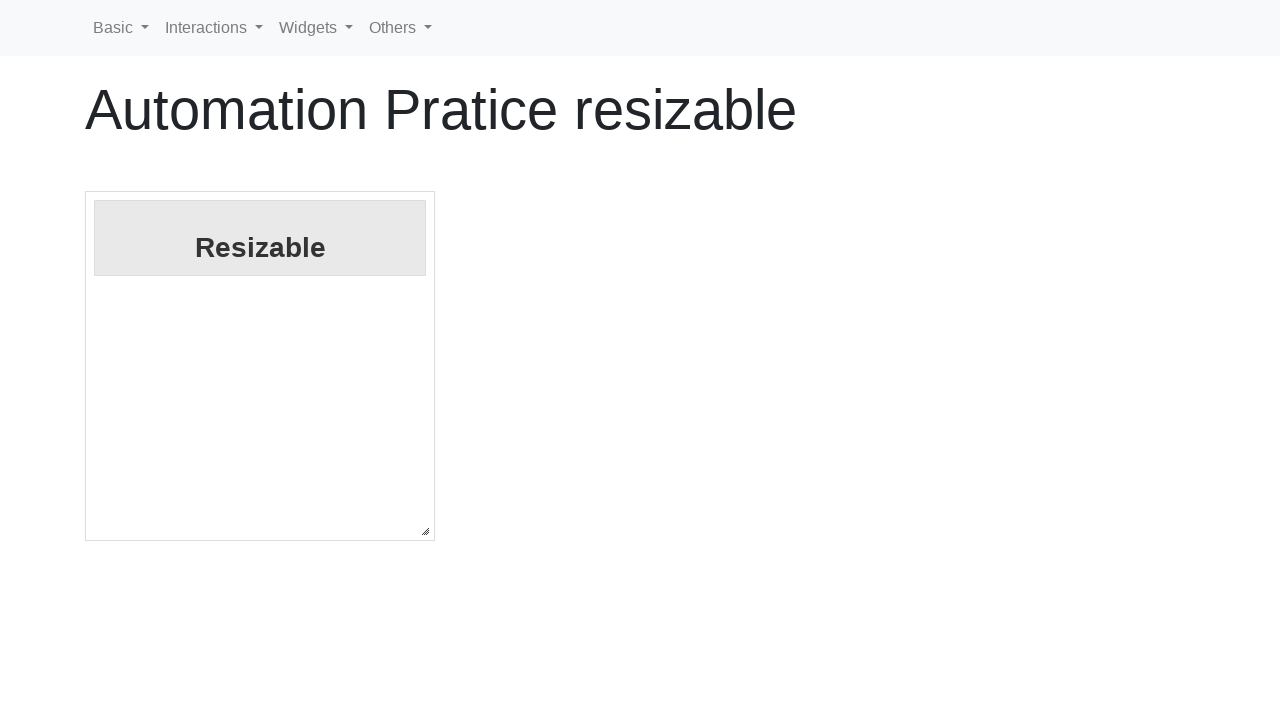